Tests that the text input field is cleared after adding a new todo item in the TodoMVC app.

Starting URL: https://demo.playwright.dev/todomvc/#/

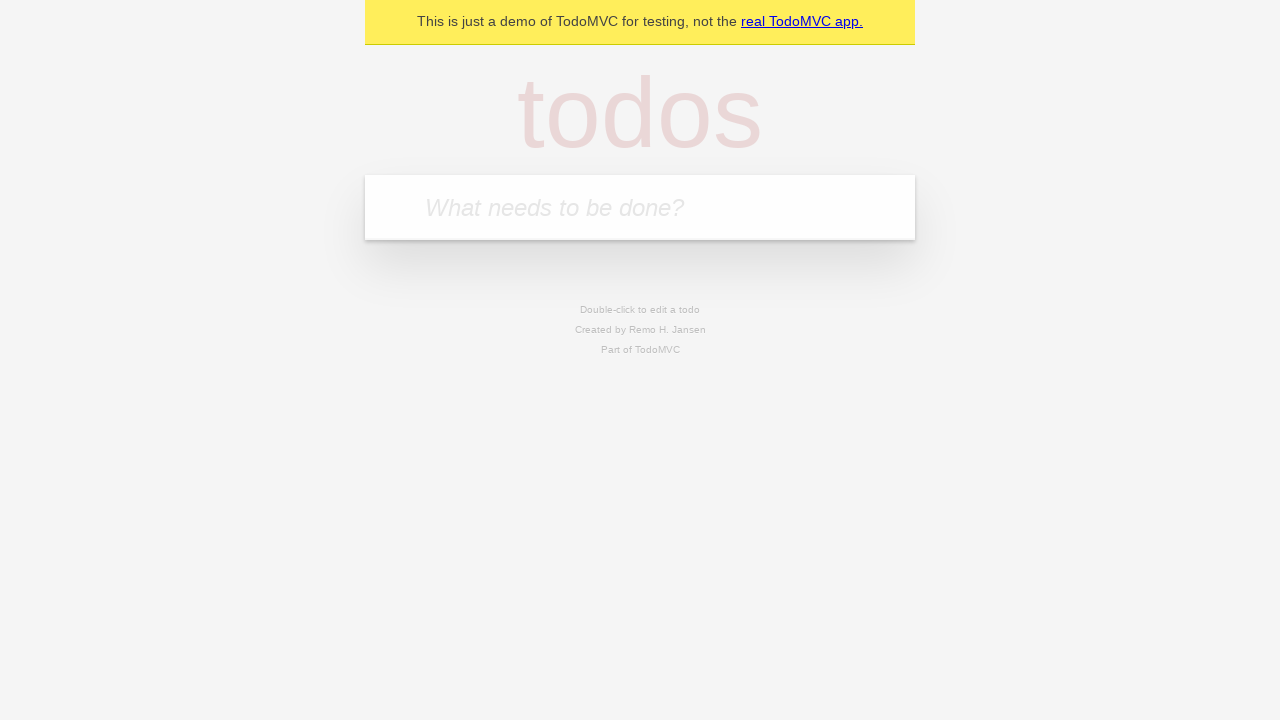

Filled the todo input field with 'water the plants' on internal:attr=[placeholder="What needs to be done?"i]
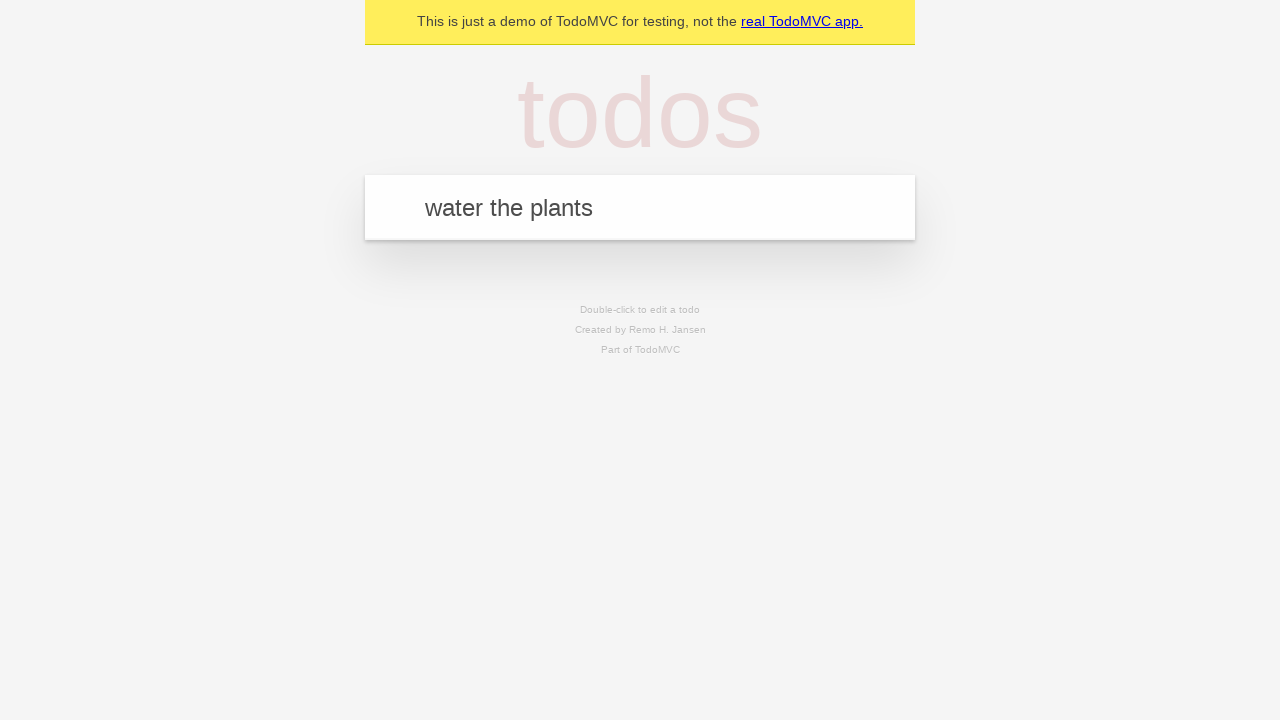

Pressed Enter to add the todo item on internal:attr=[placeholder="What needs to be done?"i]
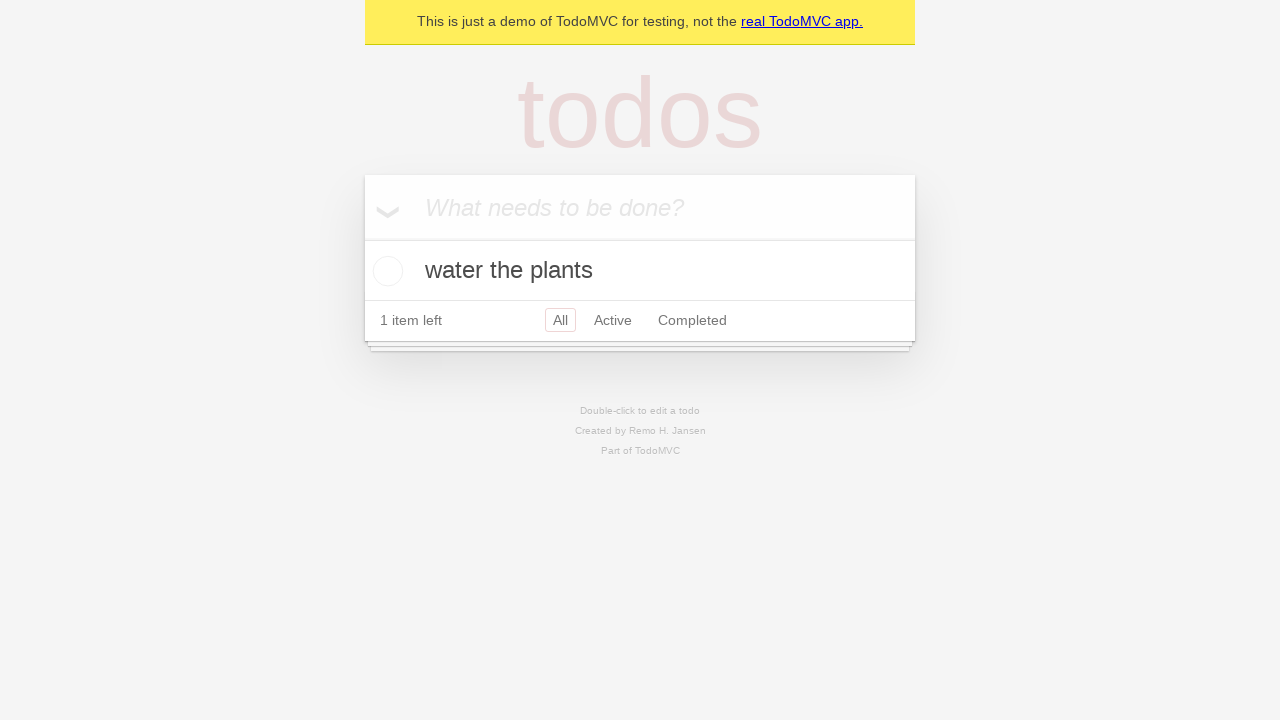

Verified that the input field was cleared after adding the item
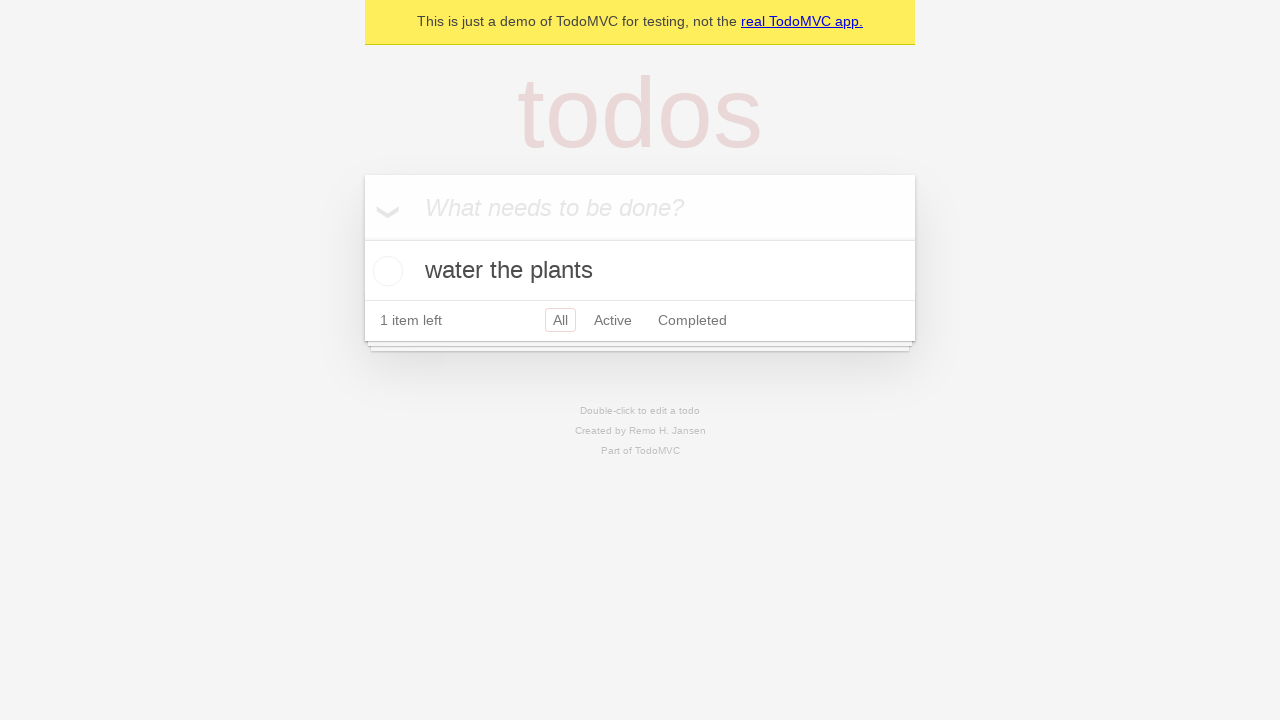

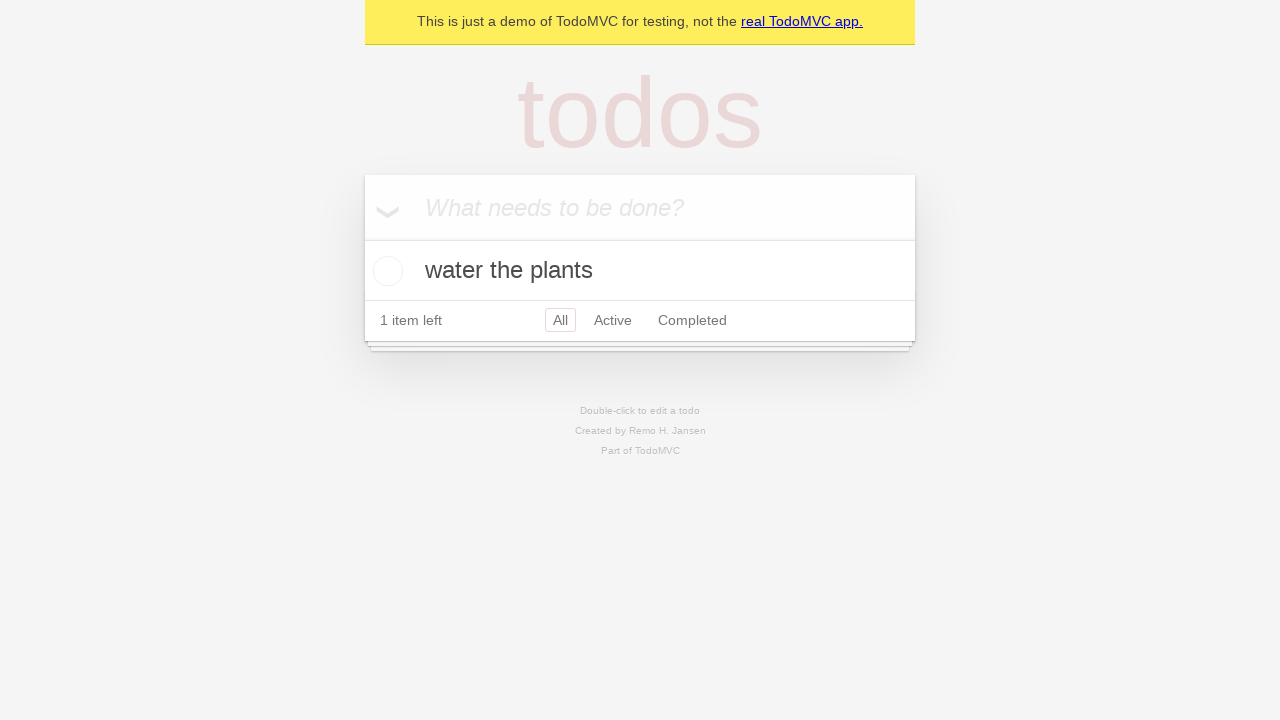